Tests form filling functionality by entering a name and email address into input fields on a test automation practice page.

Starting URL: https://testautomationpractice.blogspot.com/

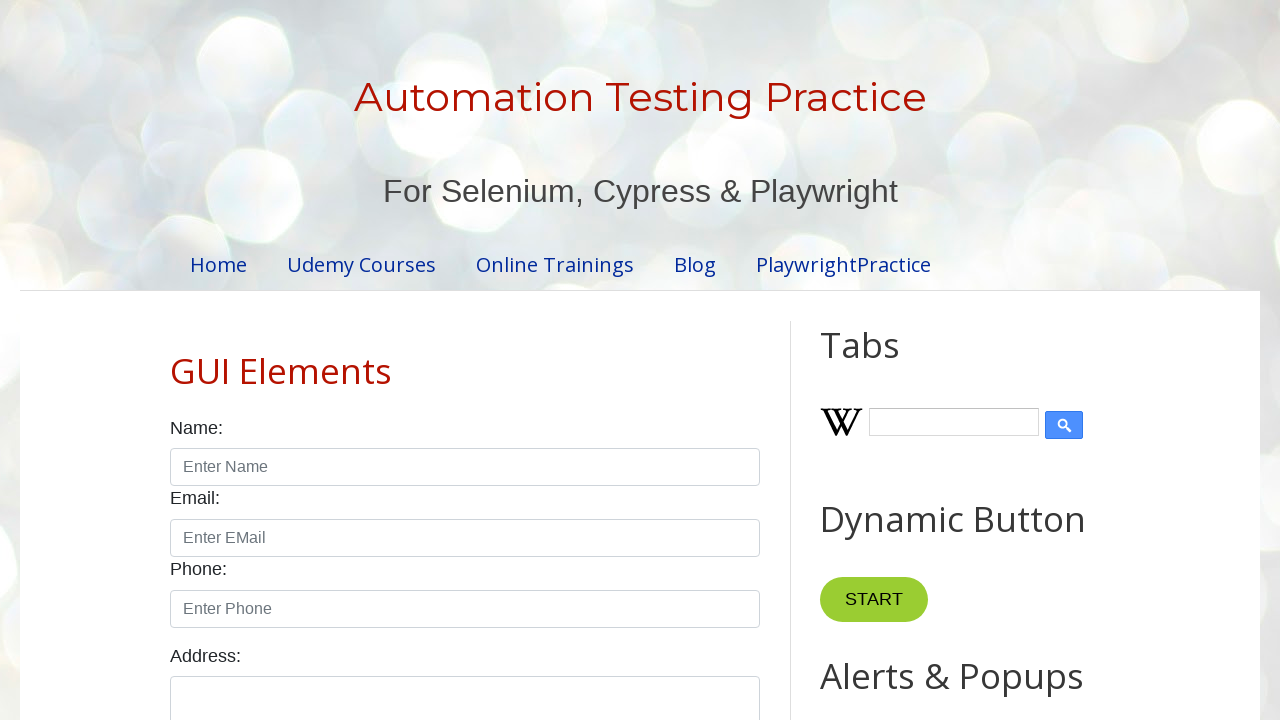

Filled name field with 'Marcus Thompson' on #name
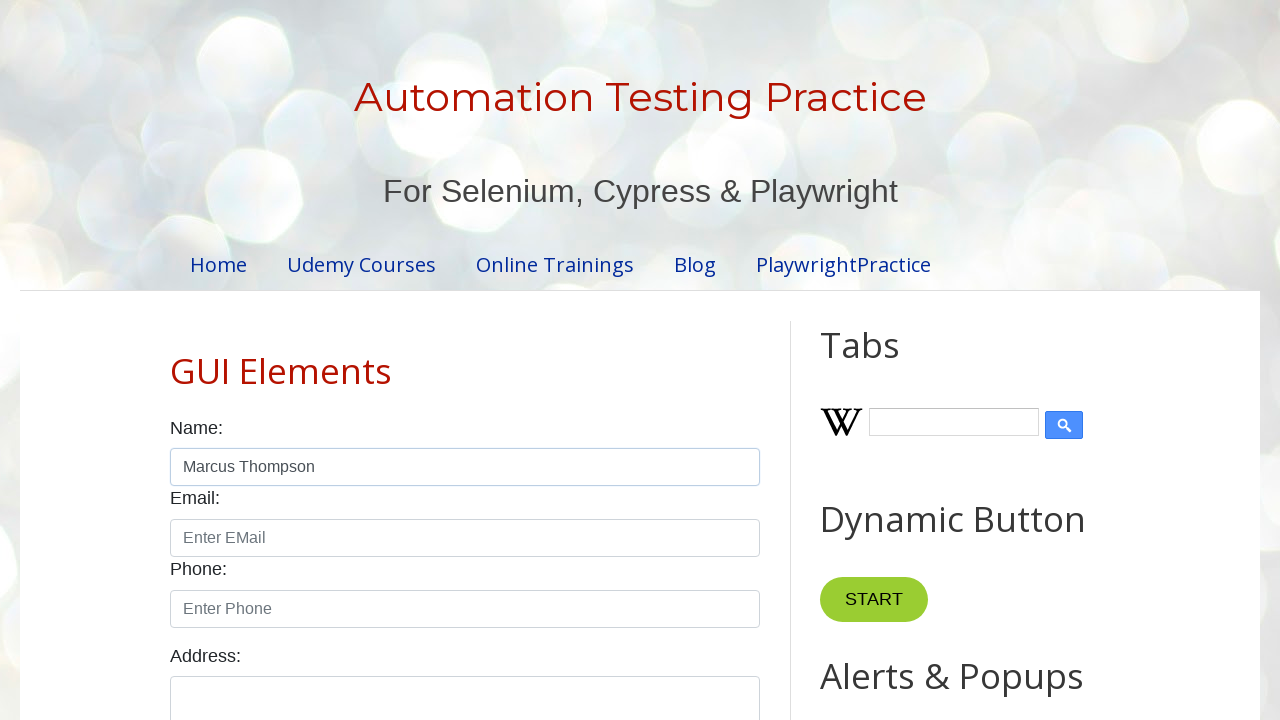

Filled email field with 'marcus.thompson@example.com' on xpath=//input[@placeholder = 'Enter EMail']
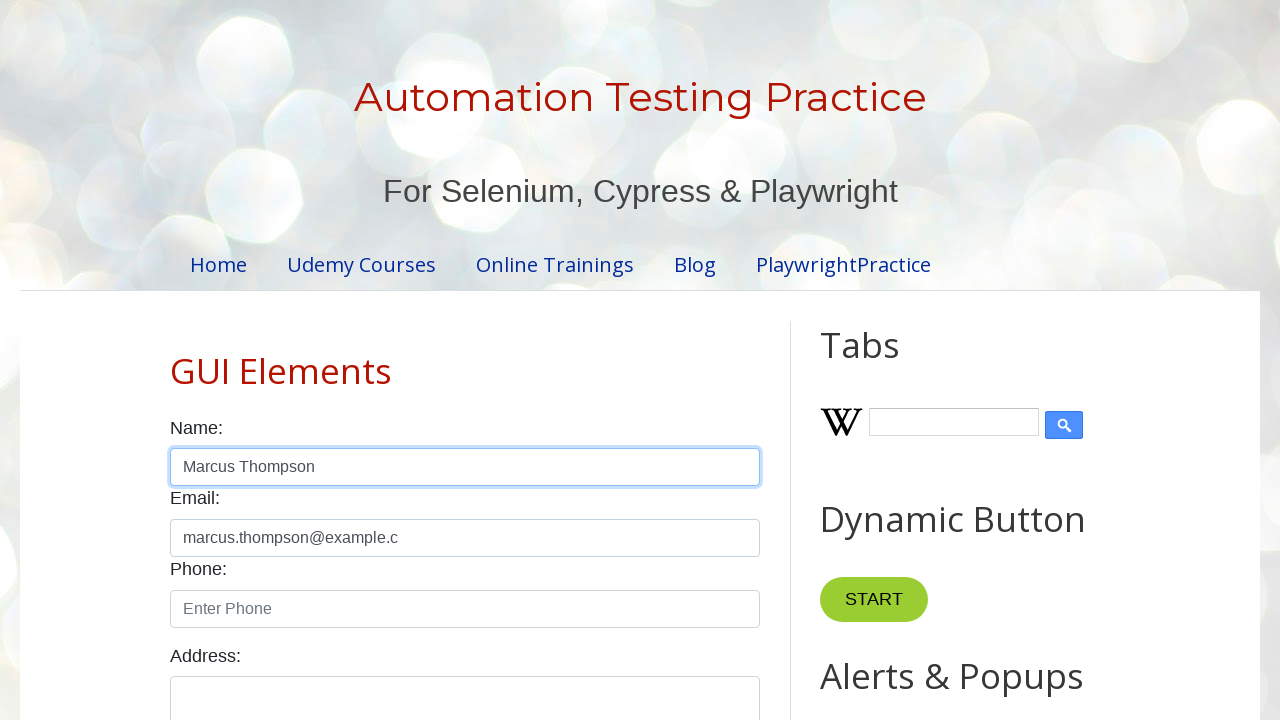

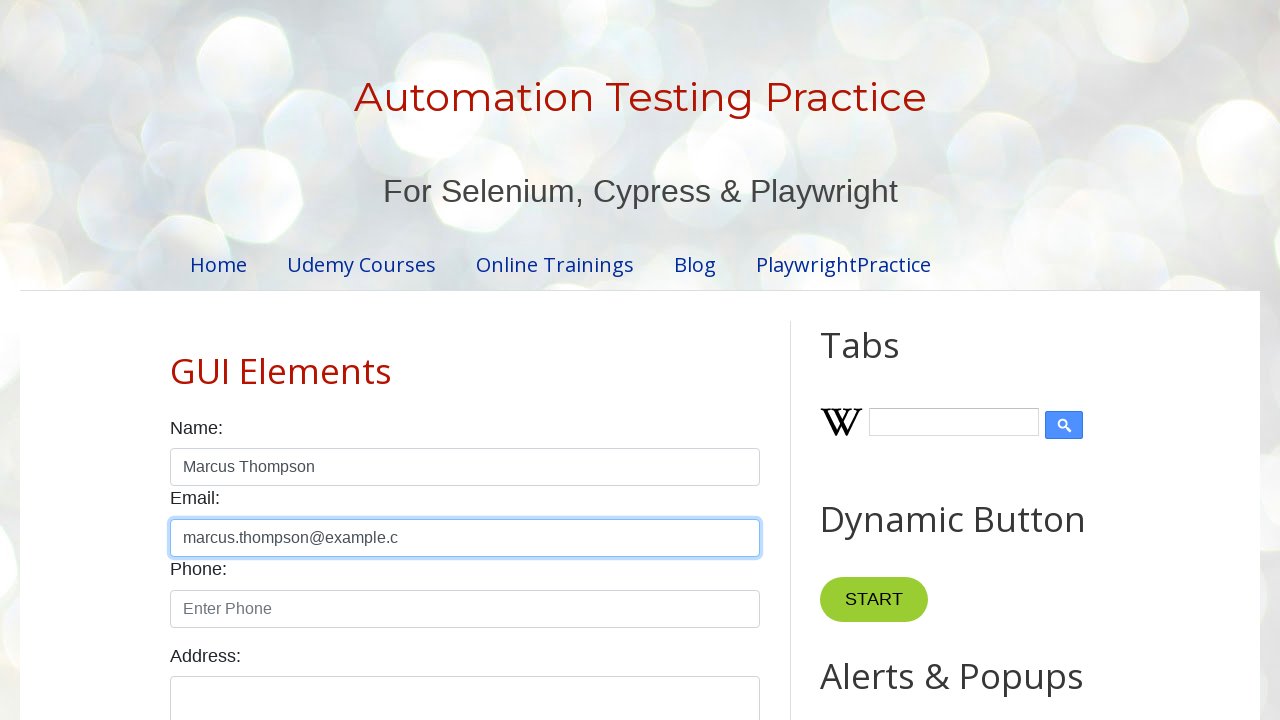